Tests selecting a day from a dropdown menu by clicking the button and then selecting 'Martes' (Tuesday)

Starting URL: https://thefreerangetester.github.io/sandbox-automation-testing/

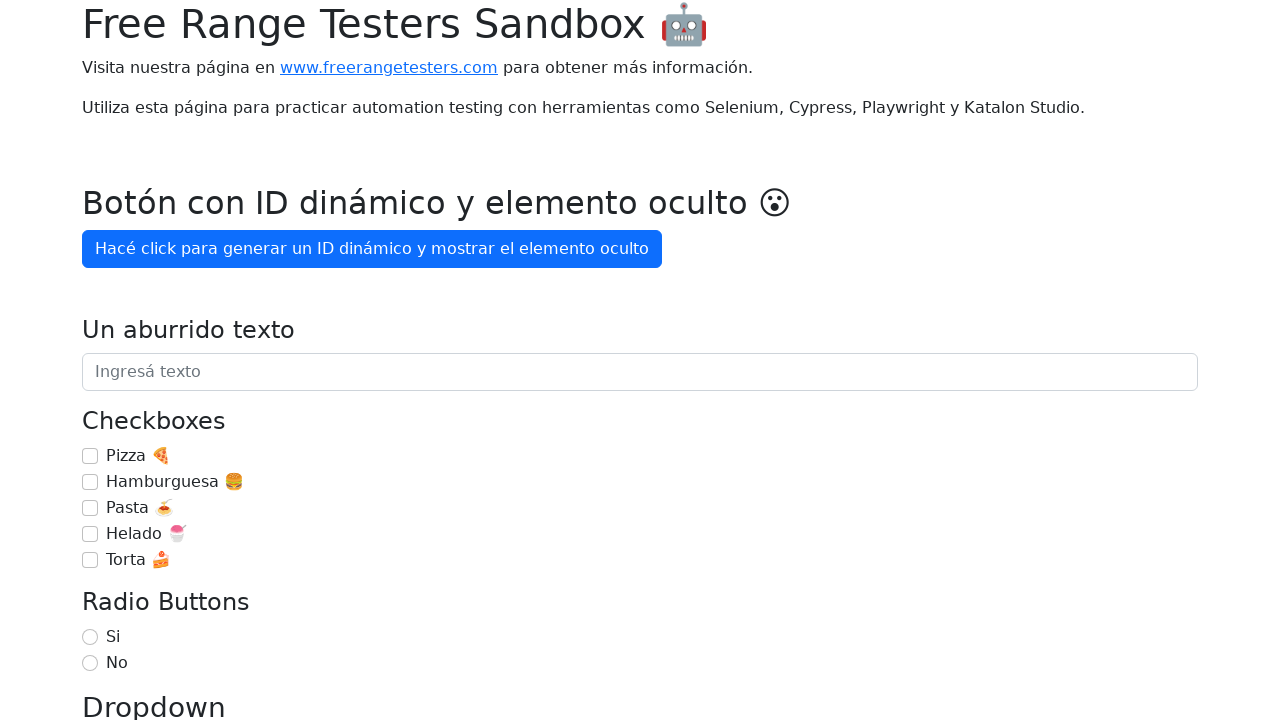

Clicked 'Día de la semana' dropdown button at (171, 360) on internal:role=button[name="Día de la semana"i]
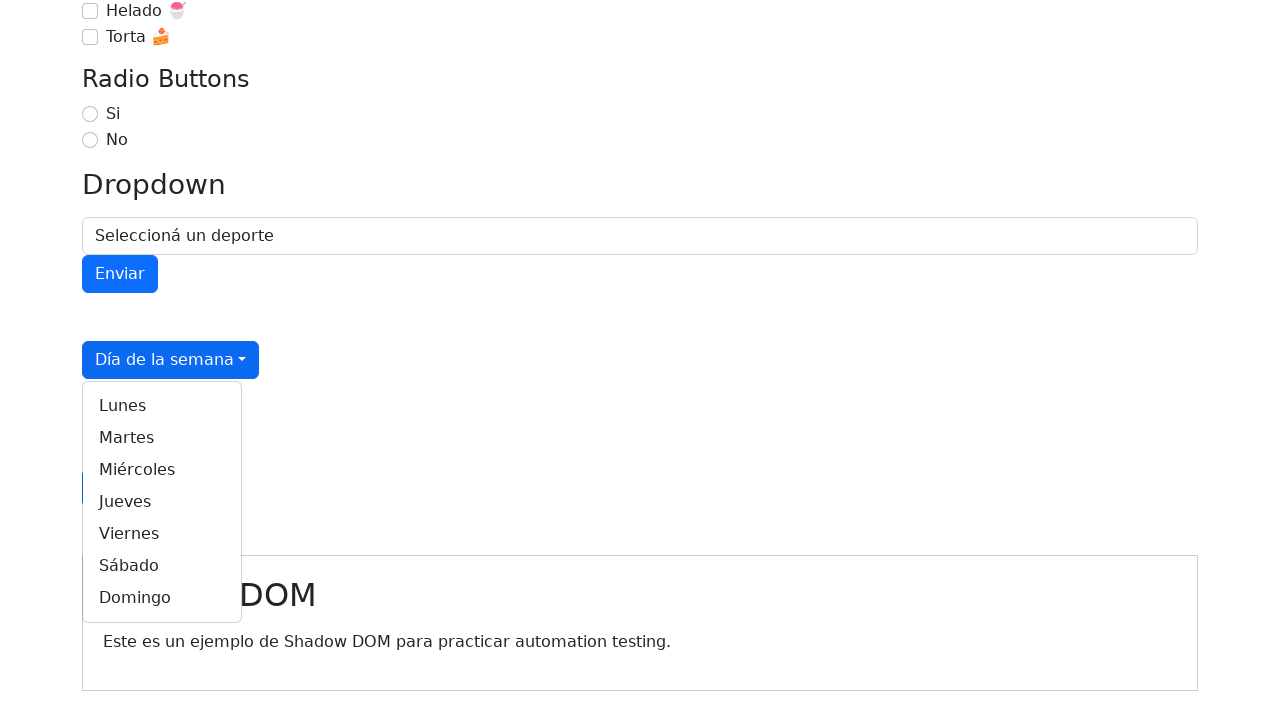

Selected 'Martes' (Tuesday) from the dropdown menu at (162, 438) on internal:role=link[name="Martes"i]
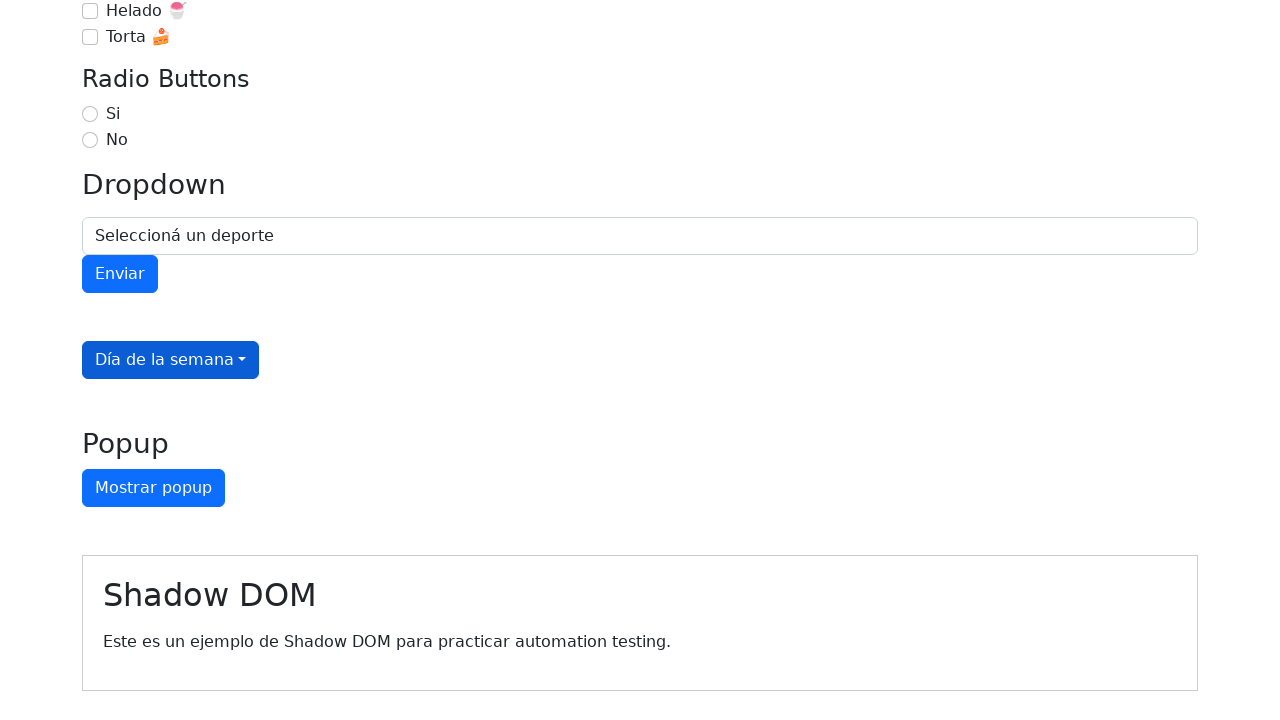

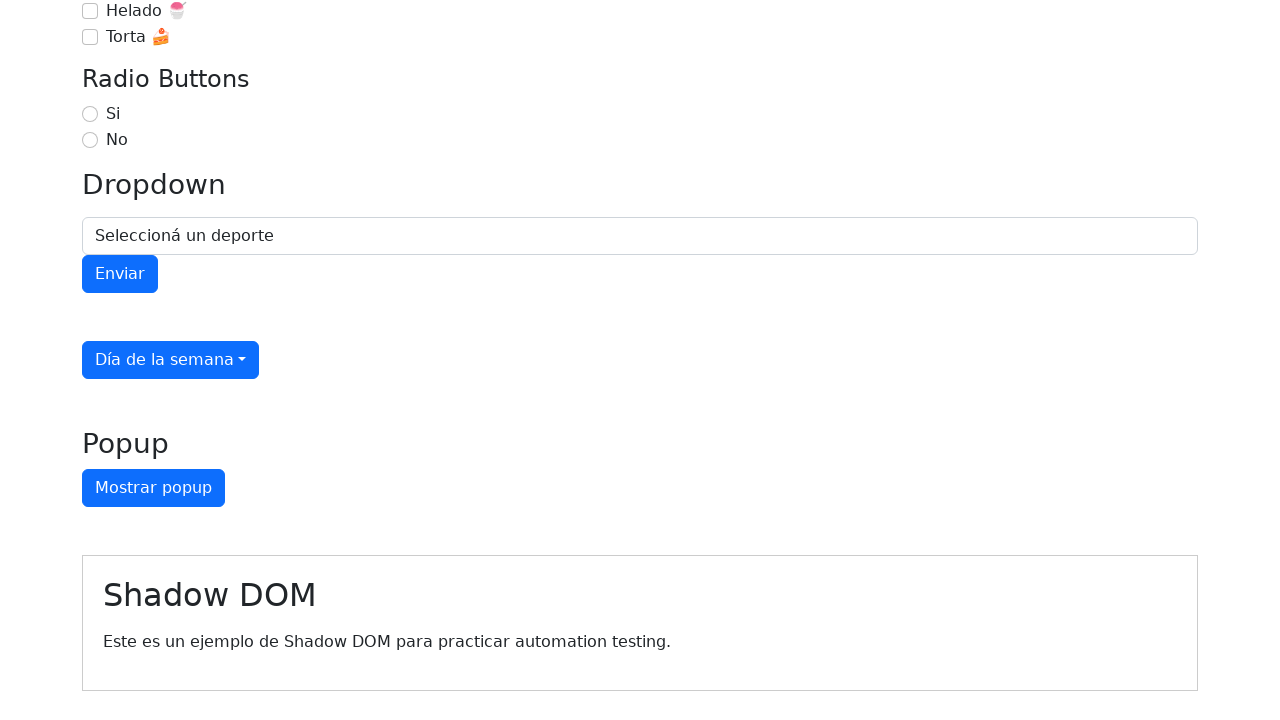